Tests JavaScript prompt alert functionality by switching to iframe, triggering a prompt, entering text, and accepting it

Starting URL: https://www.w3schools.com/js/tryit.asp?filename=tryjs_prompt

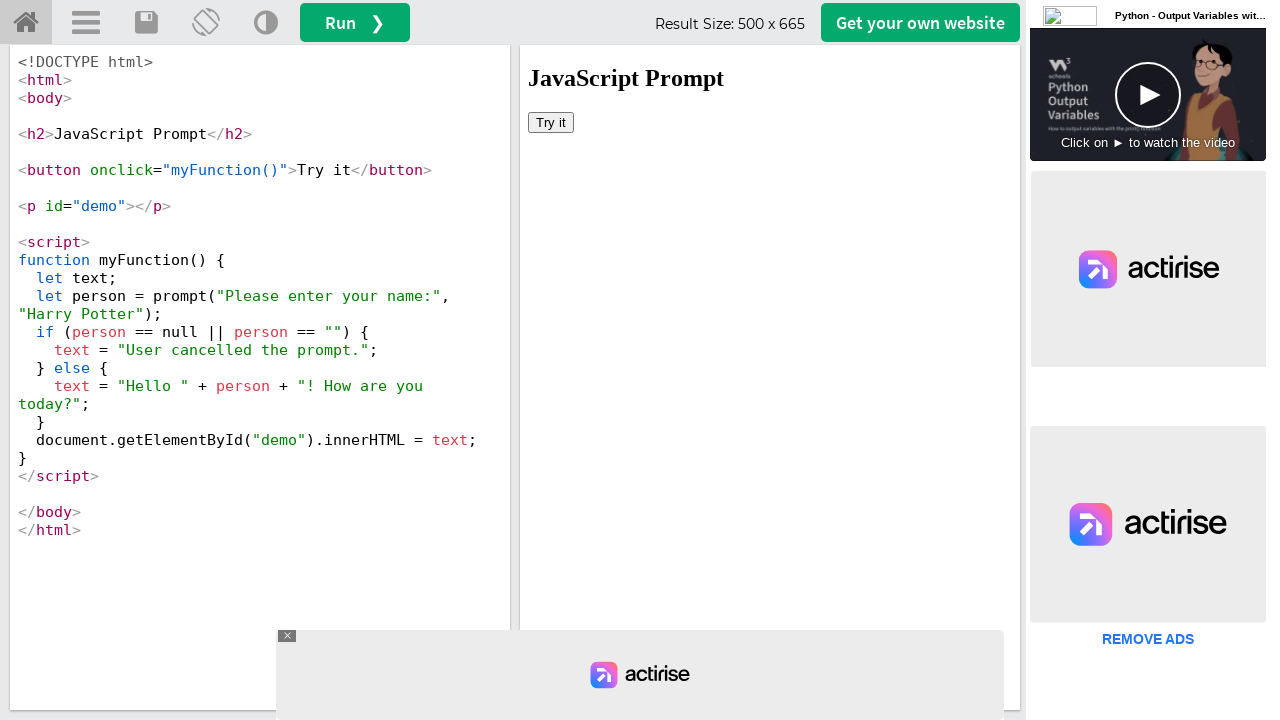

Located the iframe containing the demo
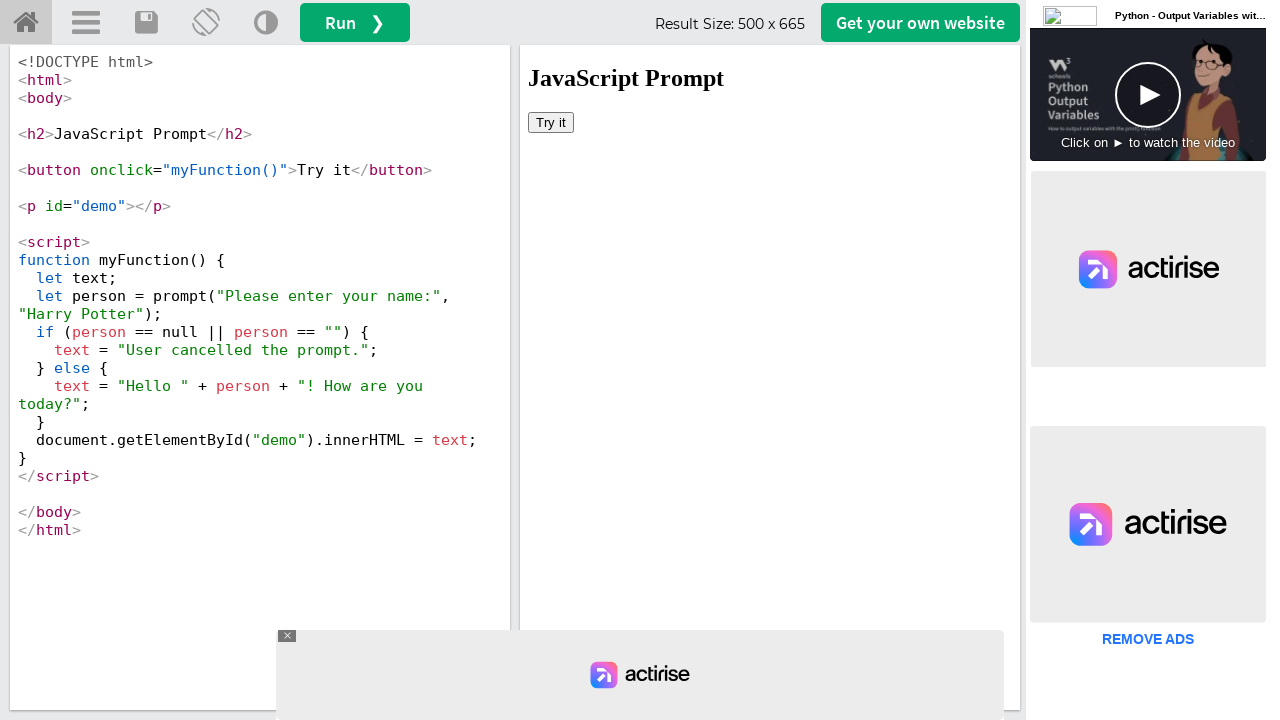

Clicked the 'Try it' button to trigger the prompt dialog at (551, 122) on iframe >> nth=0 >> internal:control=enter-frame >> xpath=//button[normalize-spac
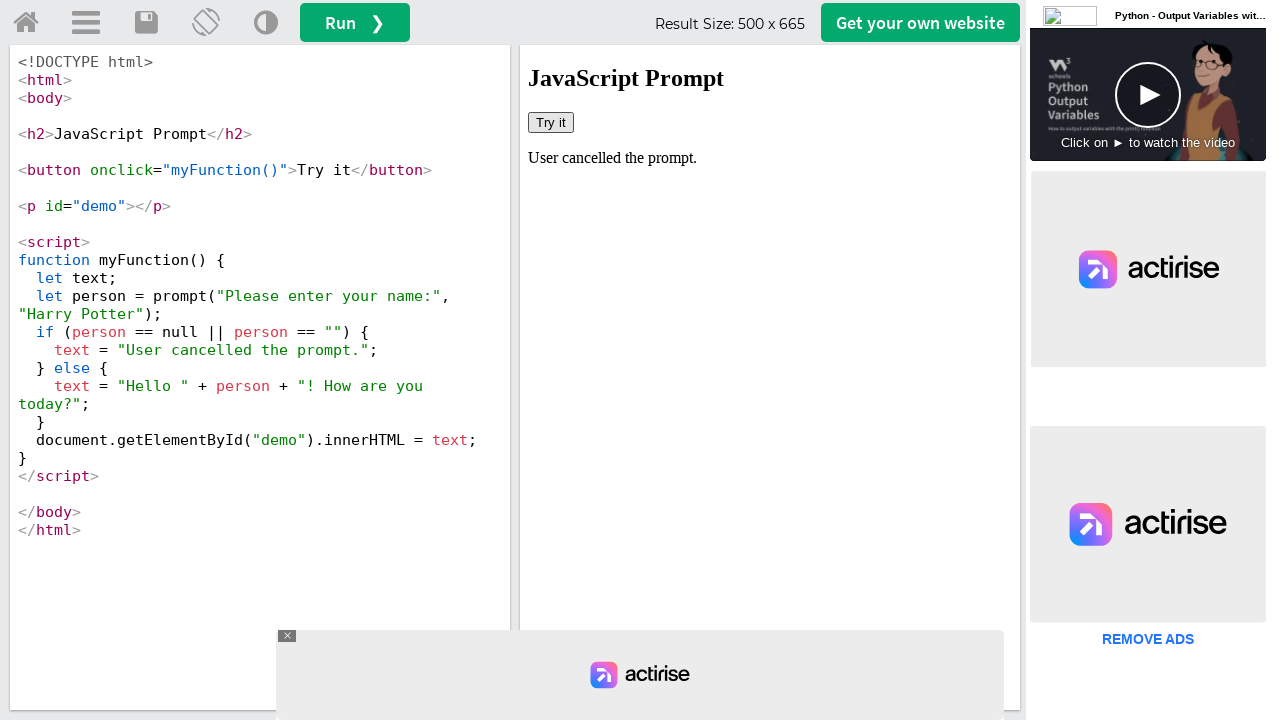

Set up dialog handler to accept prompt with text 'testuser456'
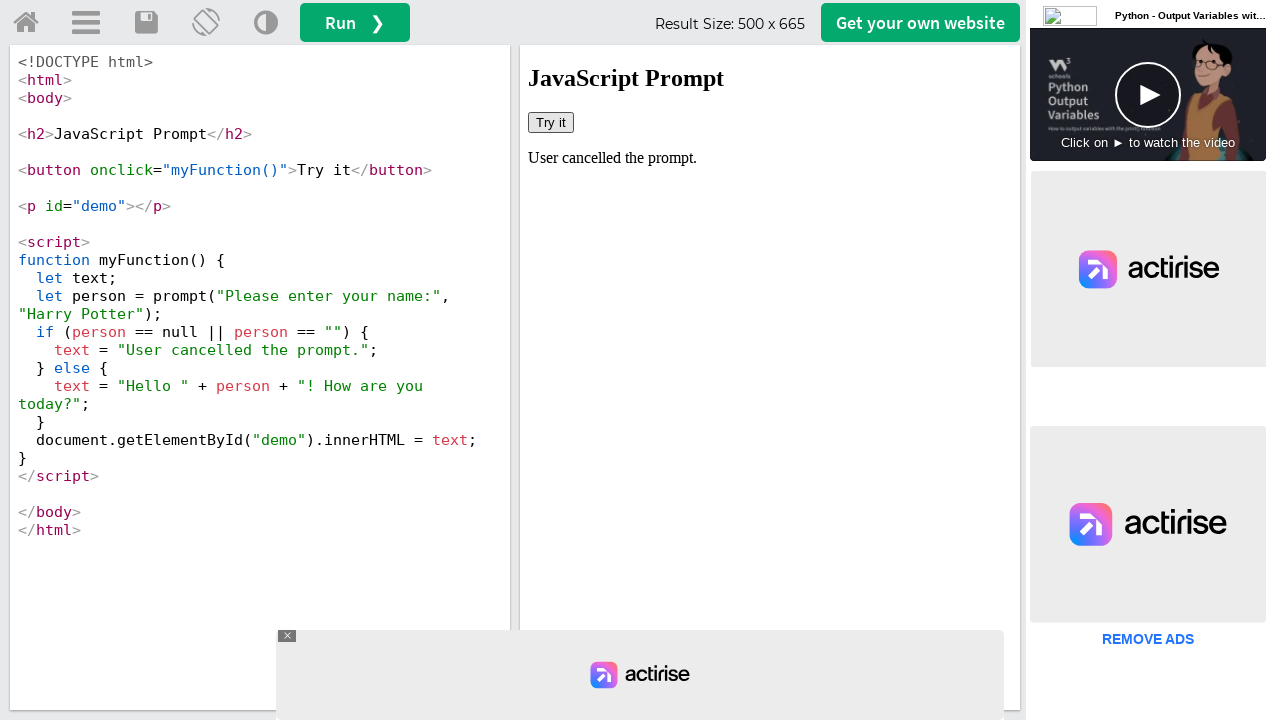

Retrieved demo text after accepting prompt: 'User cancelled the prompt.'
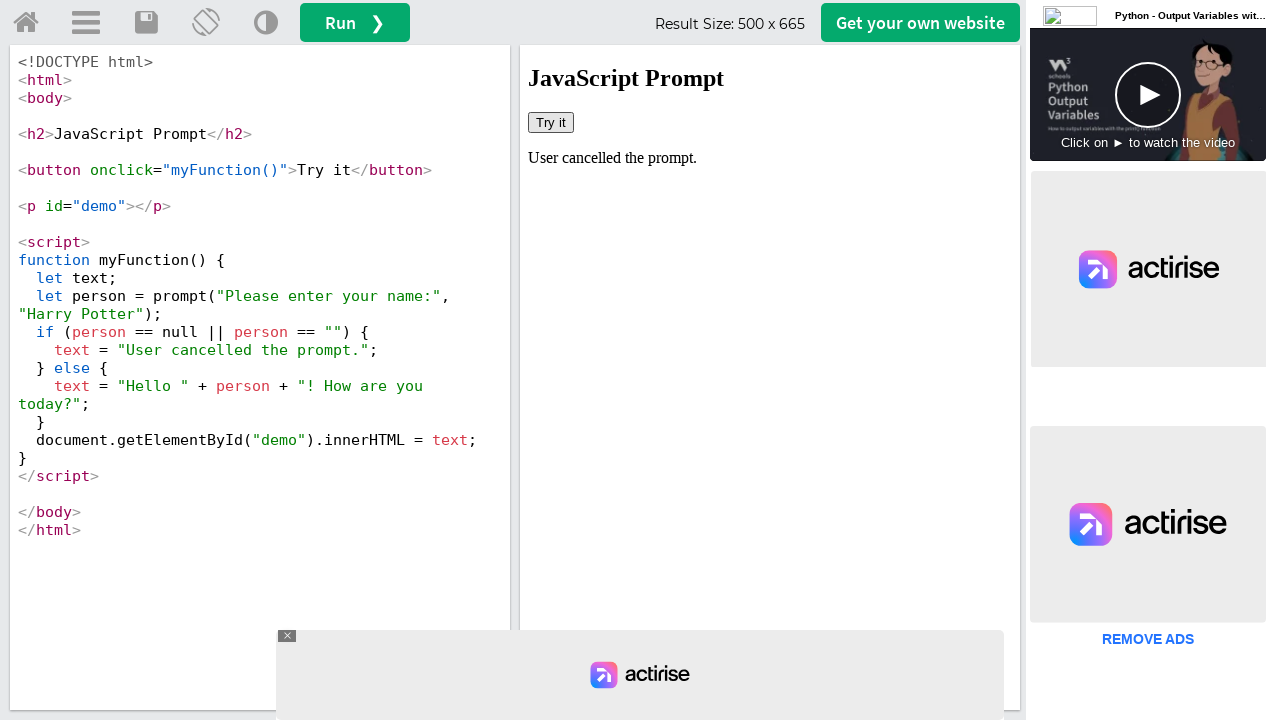

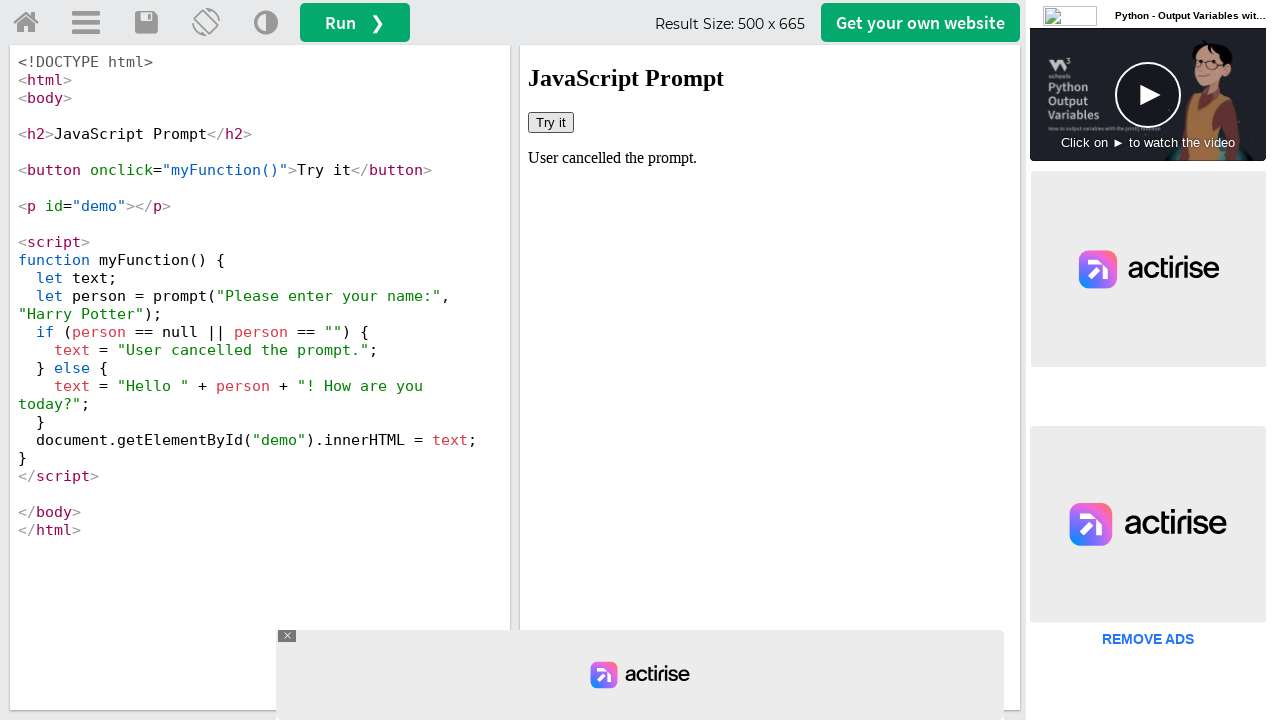